Tests that entered text is trimmed when editing a todo item

Starting URL: https://demo.playwright.dev/todomvc

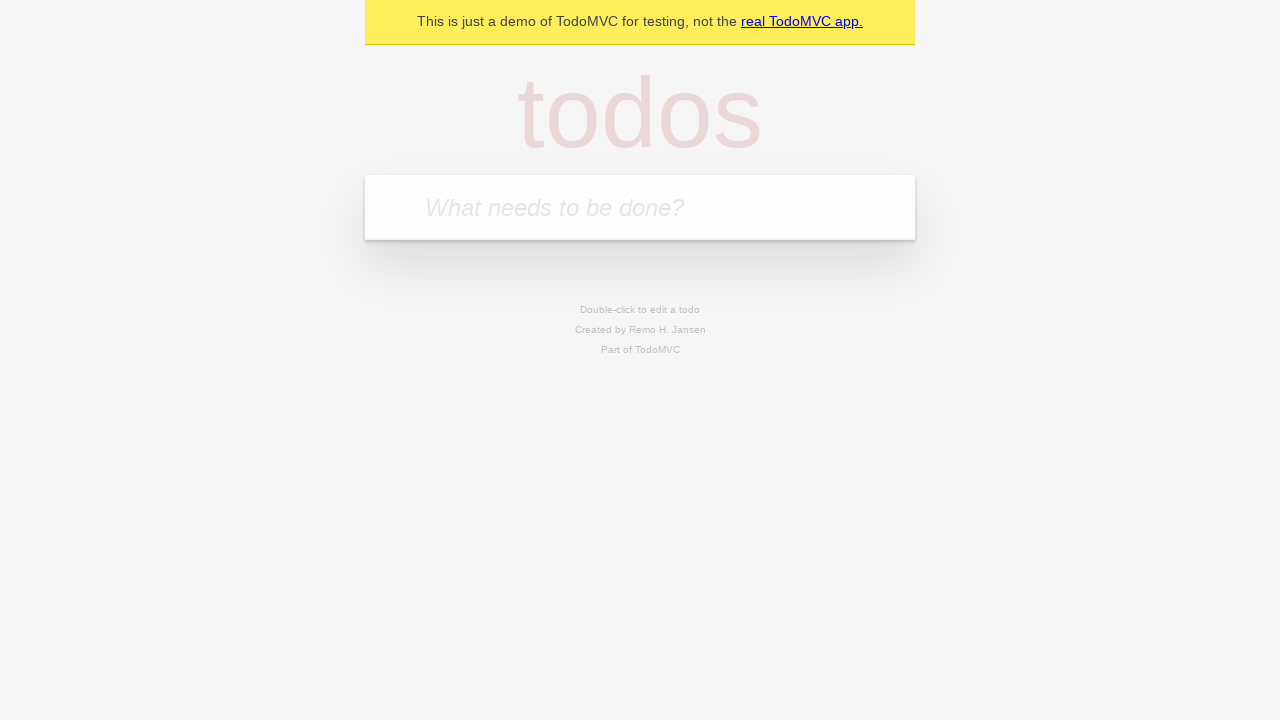

Filled input field with 'buy some cheese' on internal:attr=[placeholder="What needs to be done?"i]
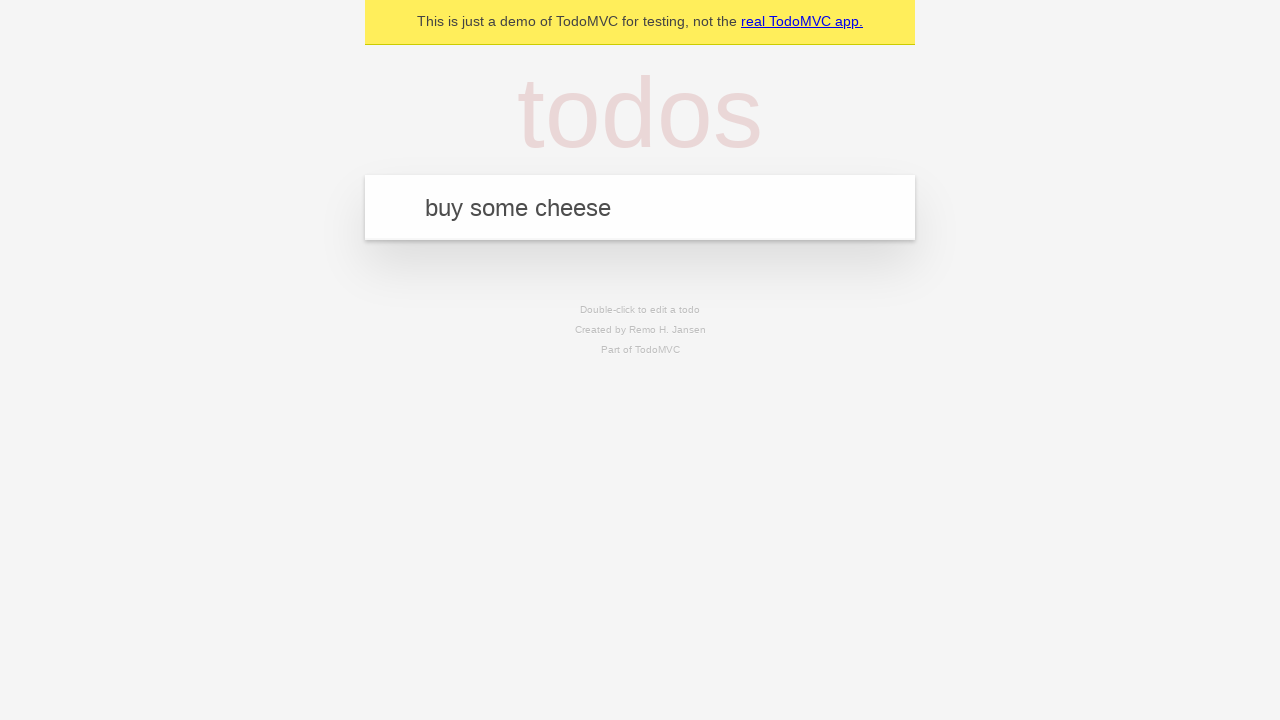

Pressed Enter to create first todo on internal:attr=[placeholder="What needs to be done?"i]
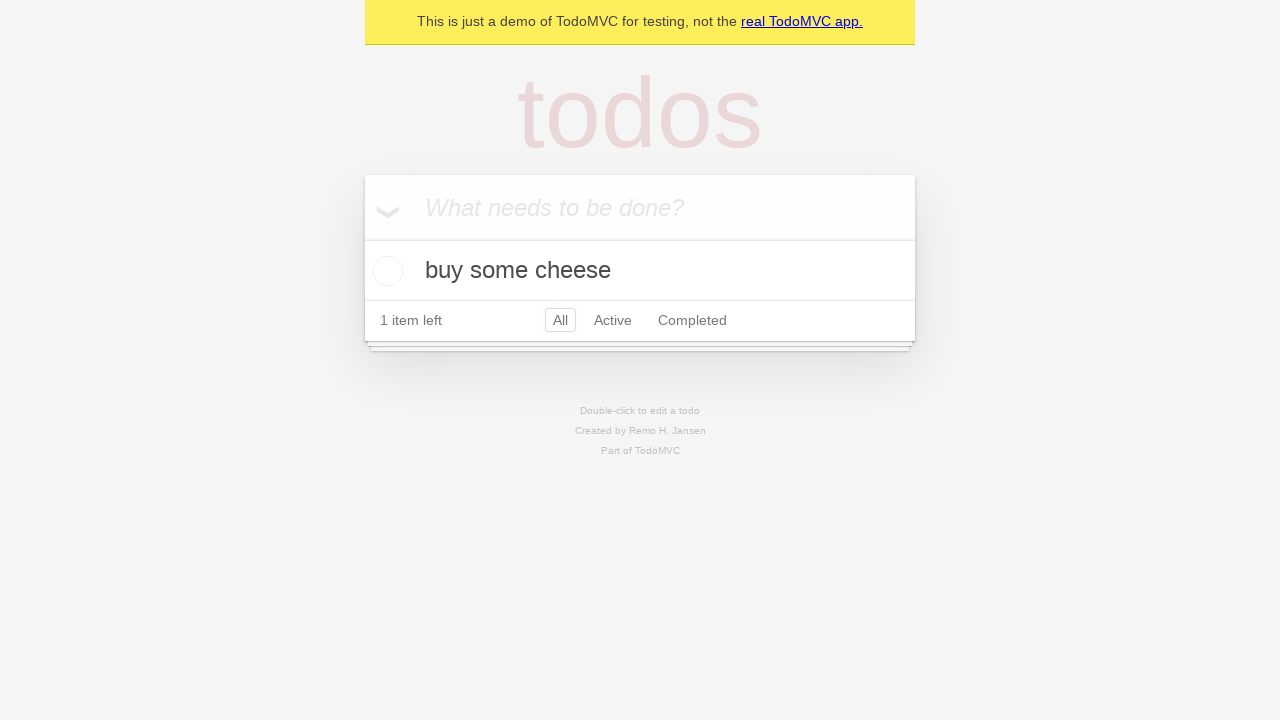

Filled input field with 'feed the cat' on internal:attr=[placeholder="What needs to be done?"i]
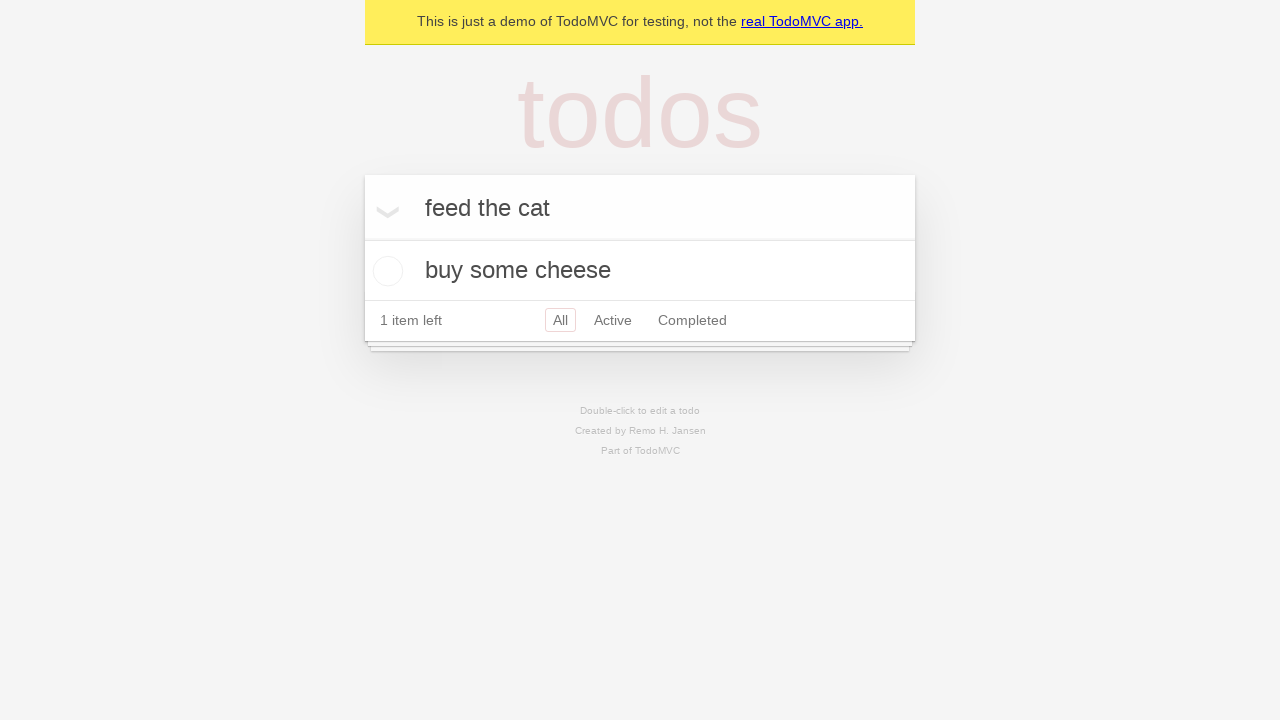

Pressed Enter to create second todo on internal:attr=[placeholder="What needs to be done?"i]
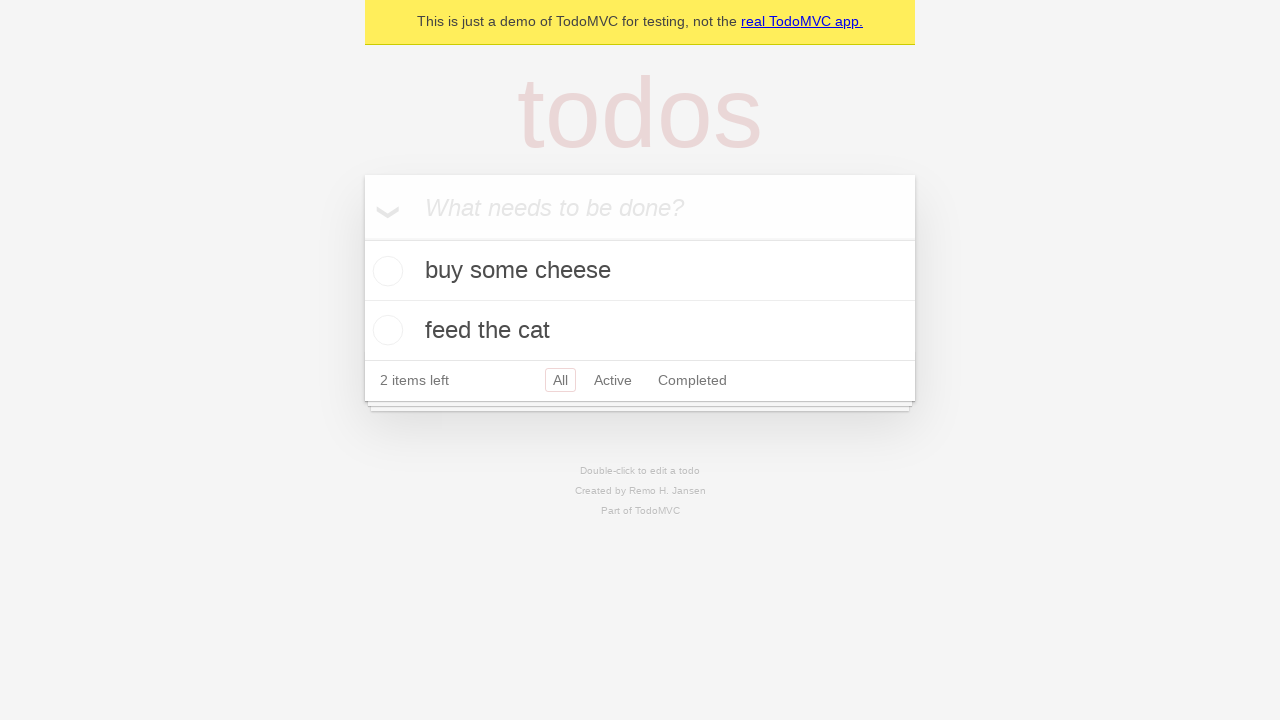

Filled input field with 'book a doctors appointment' on internal:attr=[placeholder="What needs to be done?"i]
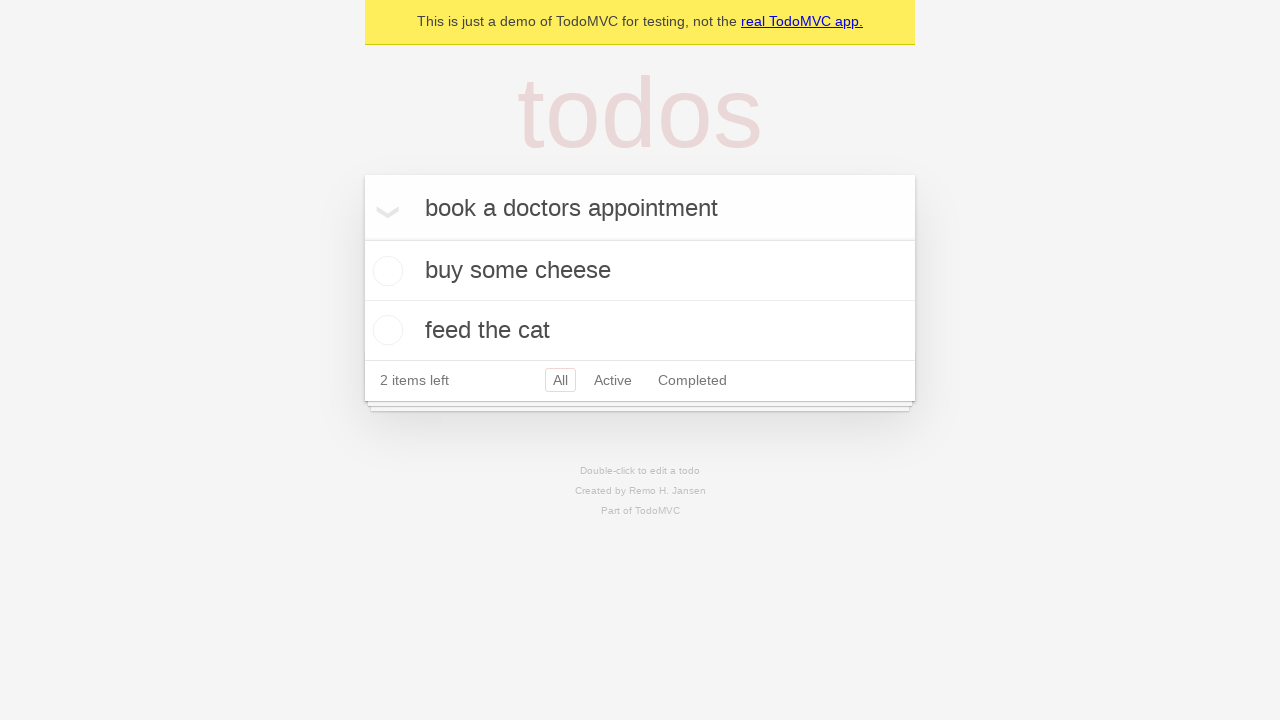

Pressed Enter to create third todo on internal:attr=[placeholder="What needs to be done?"i]
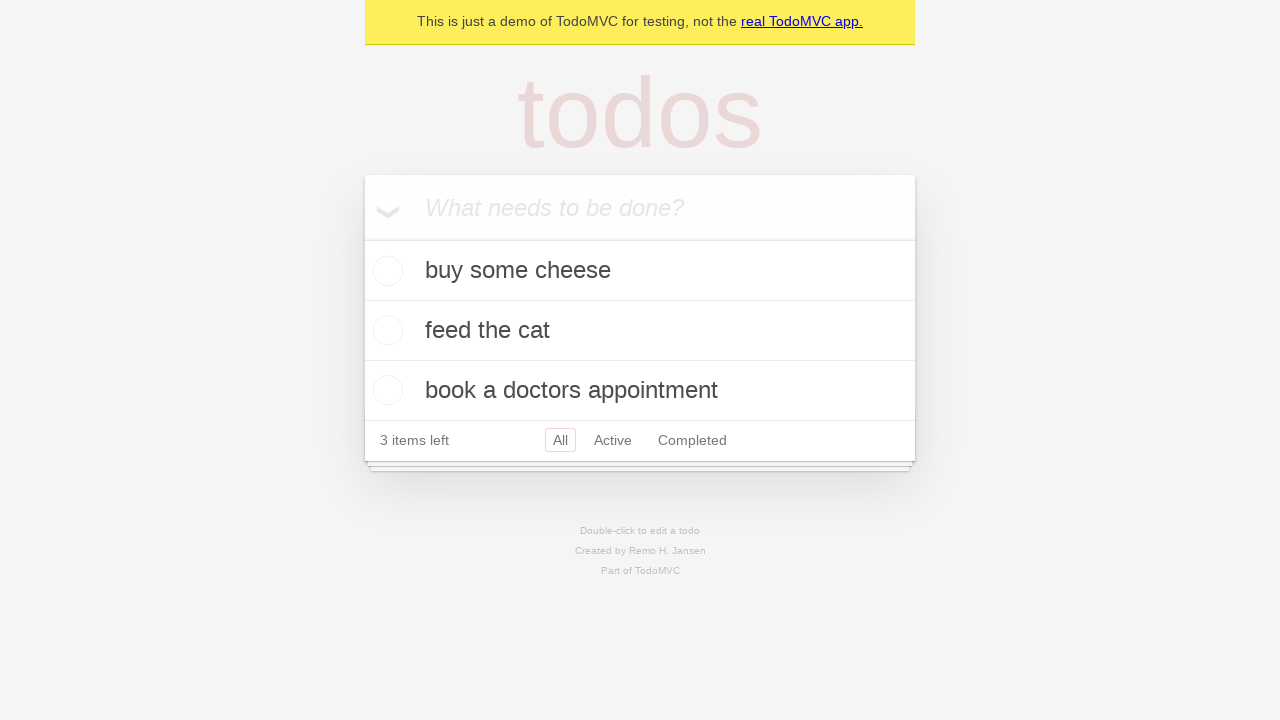

Double-clicked second todo item to enter edit mode at (640, 331) on internal:testid=[data-testid="todo-item"s] >> nth=1
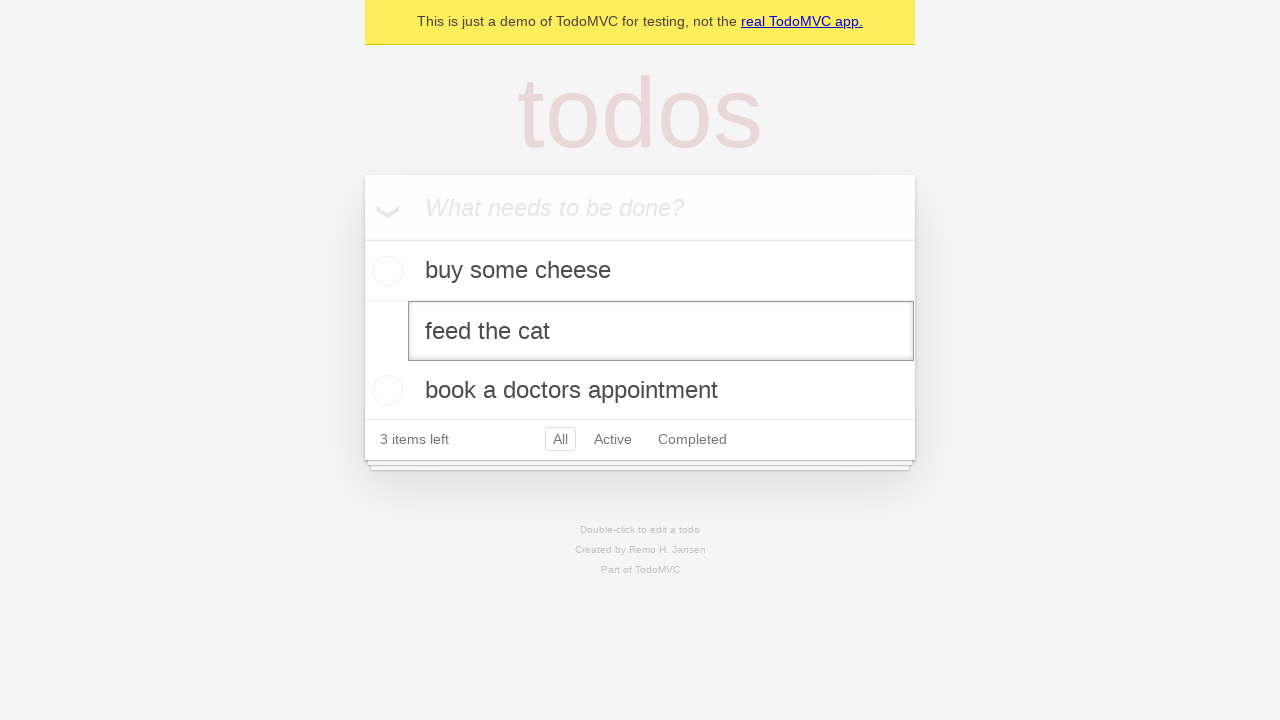

Filled edit textbox with text containing extra spaces: '    buy some sausages    ' on internal:testid=[data-testid="todo-item"s] >> nth=1 >> internal:role=textbox[nam
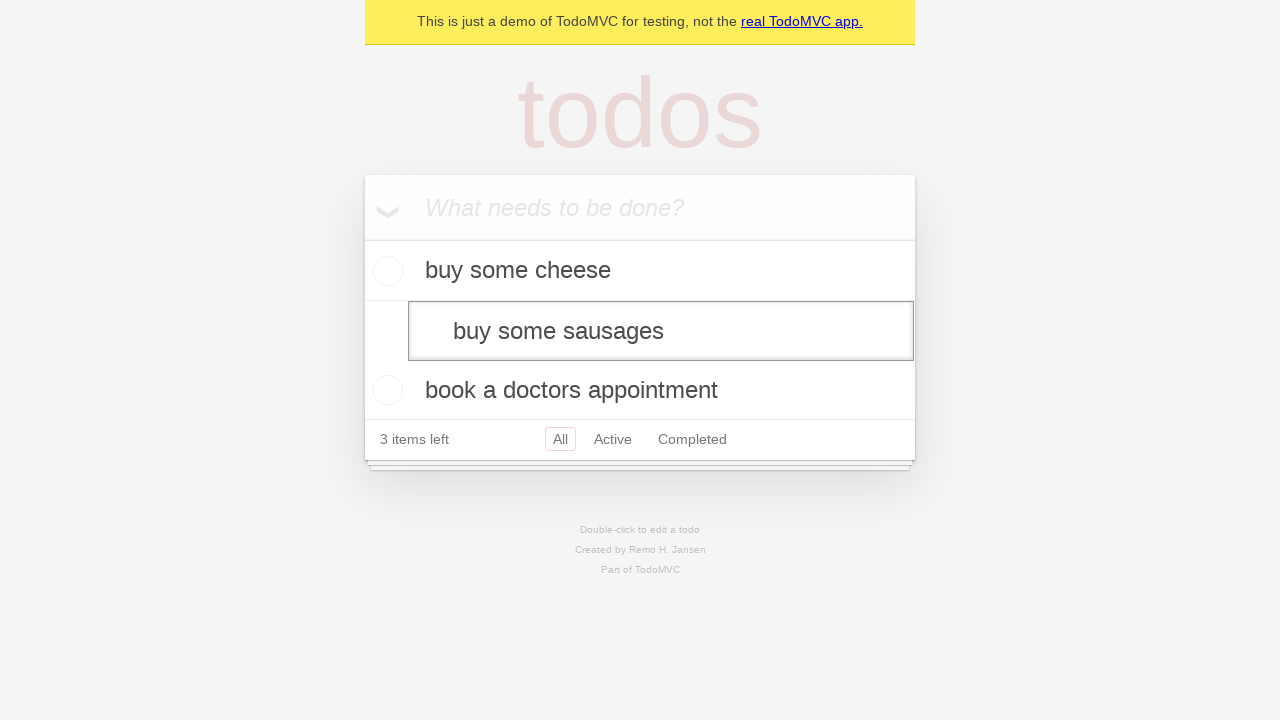

Pressed Enter to confirm edit and verify text is trimmed on internal:testid=[data-testid="todo-item"s] >> nth=1 >> internal:role=textbox[nam
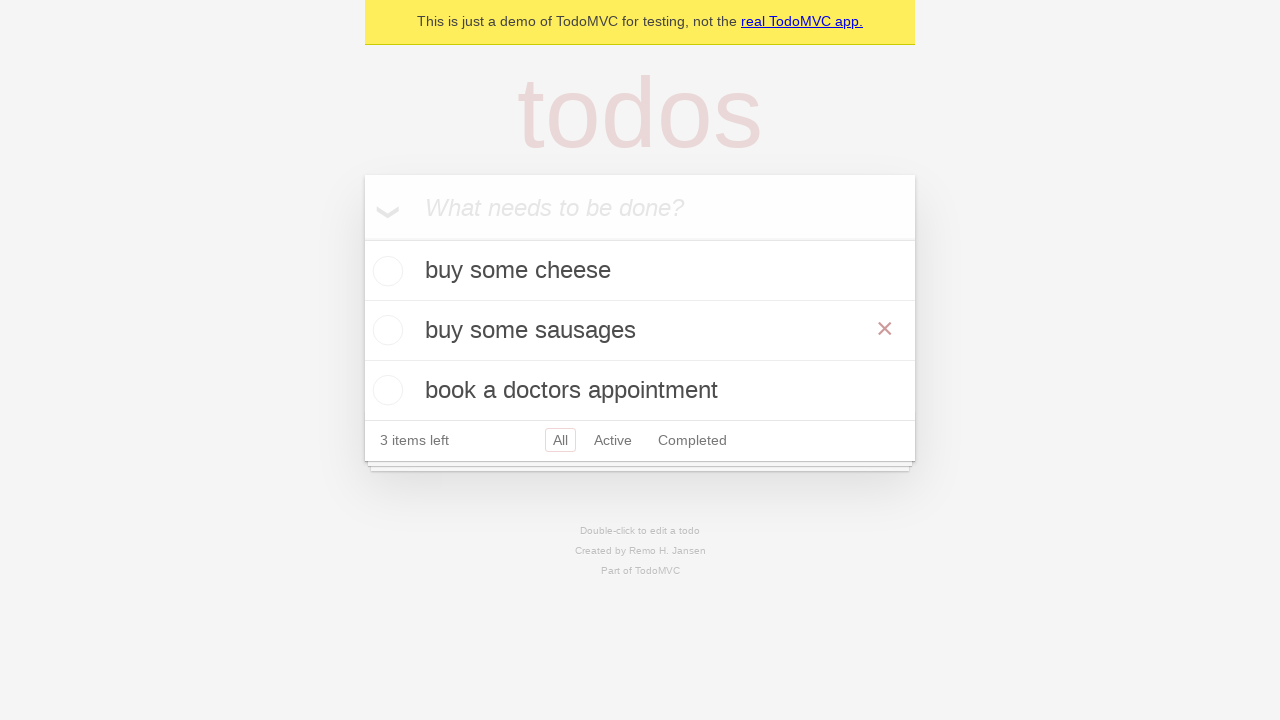

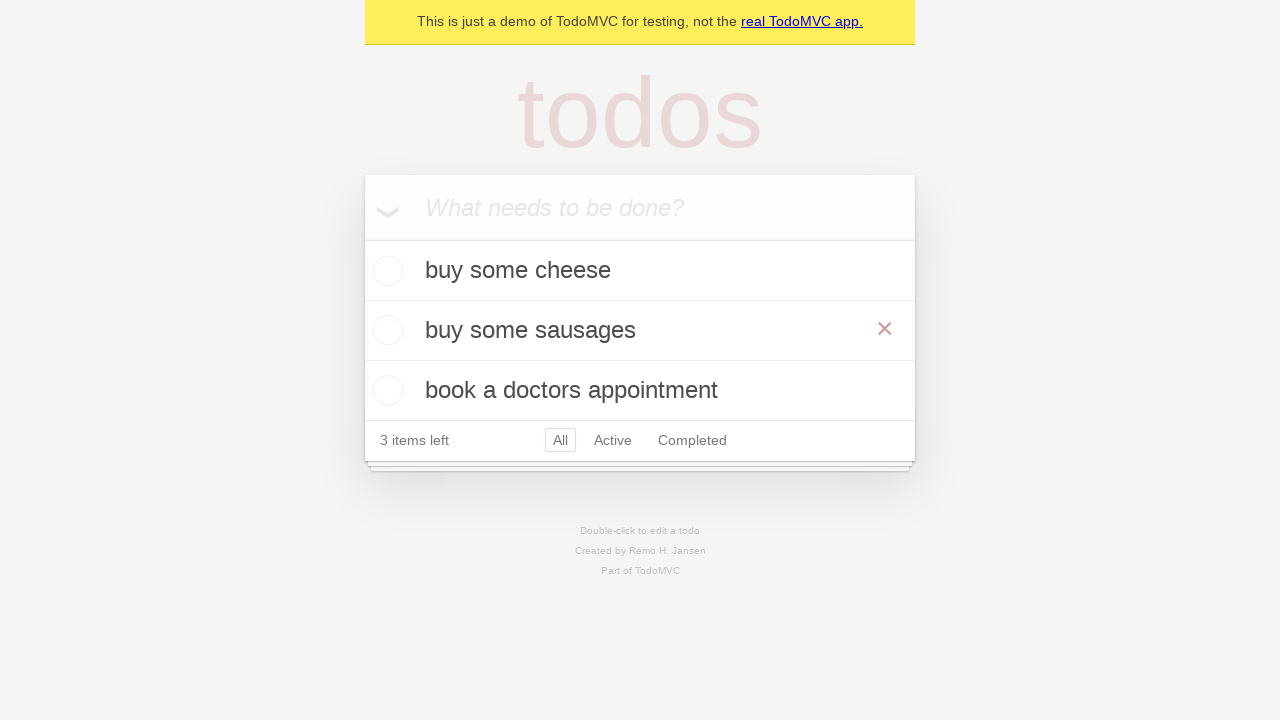